Tests a signup/contact form by filling in first name, last name, and email fields, then submitting the form

Starting URL: http://secure-retreat-92358.herokuapp.com/

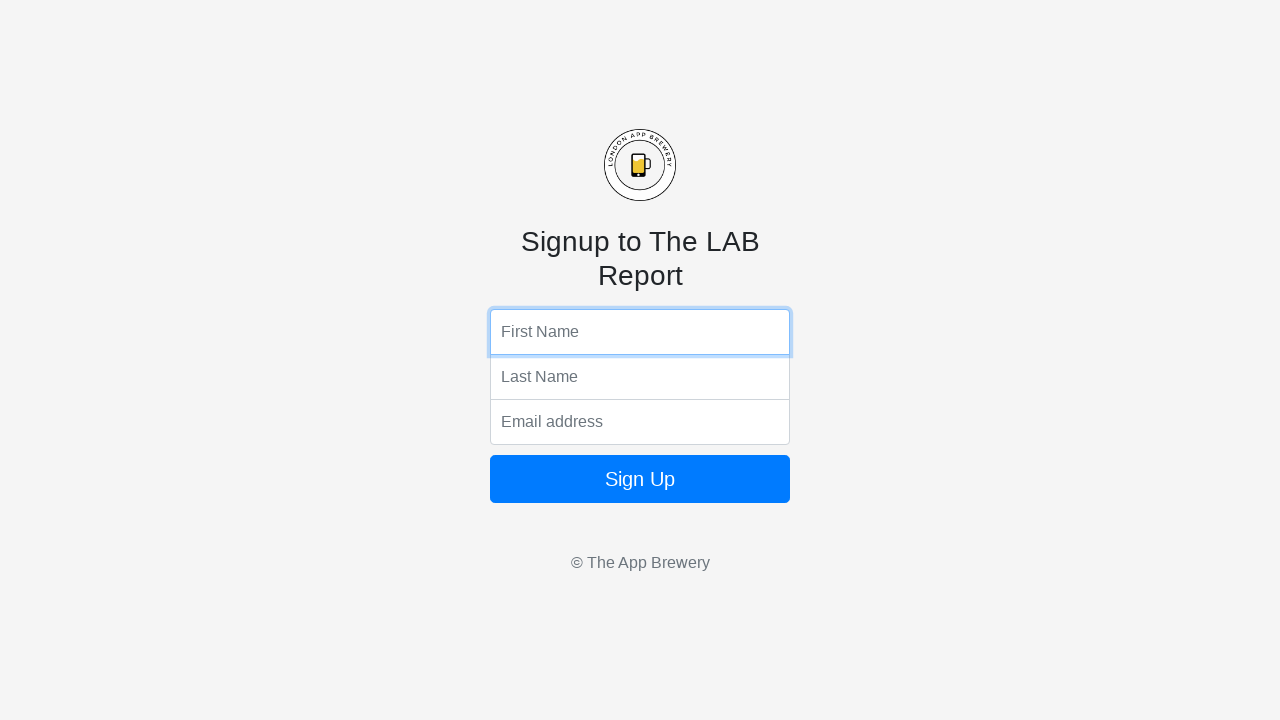

Filled first name field with 'Marcus' on input[name='fName']
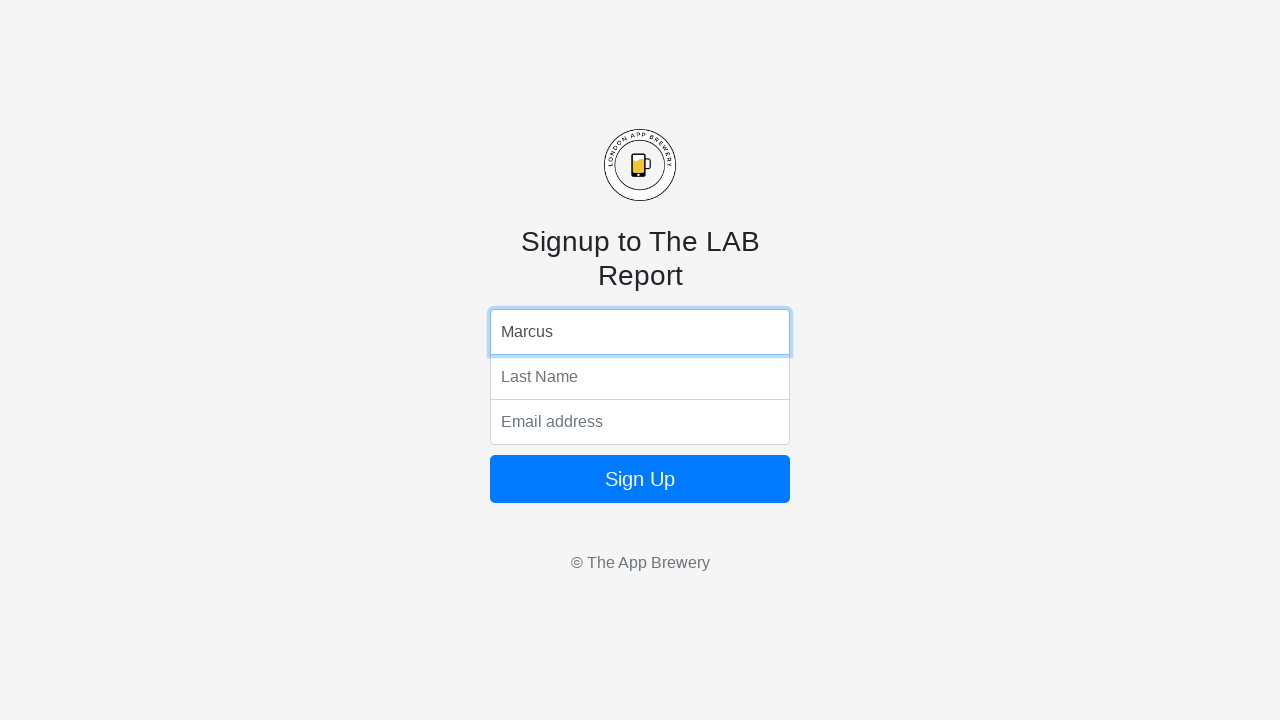

Filled last name field with 'Thompson' on input[name='lName']
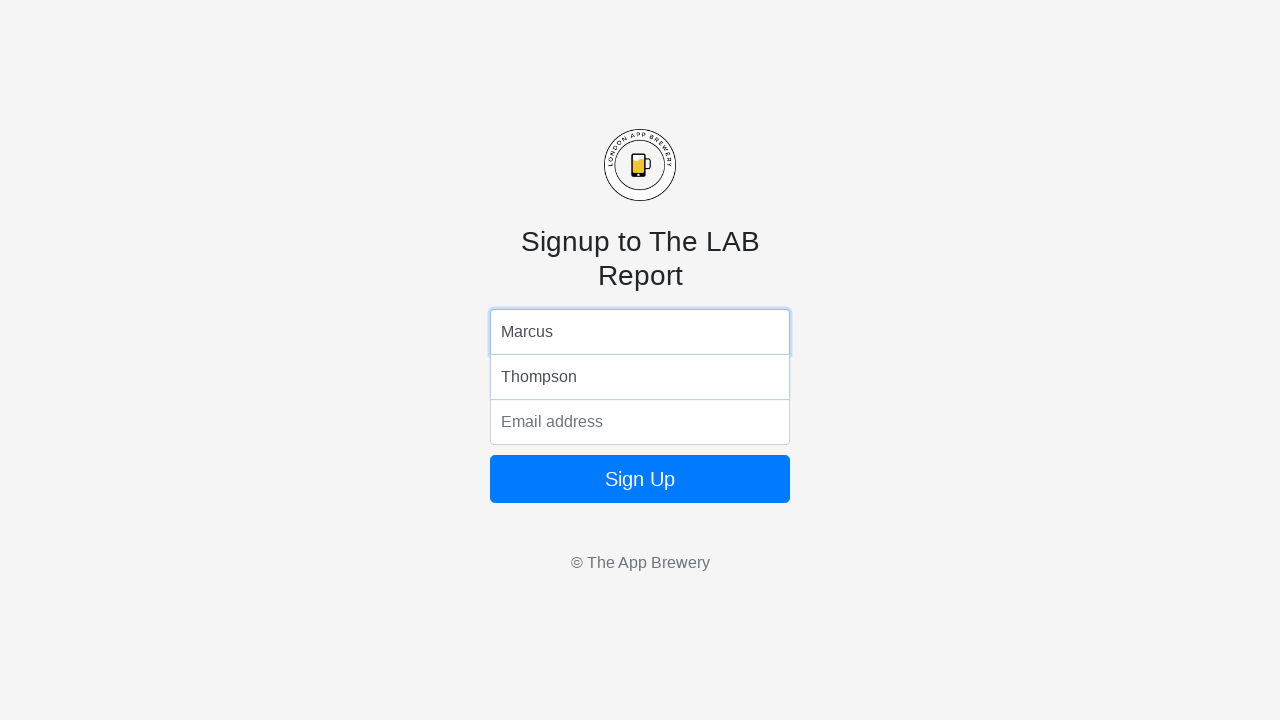

Filled email field with 'marcus.thompson@example.com' on input[name='email']
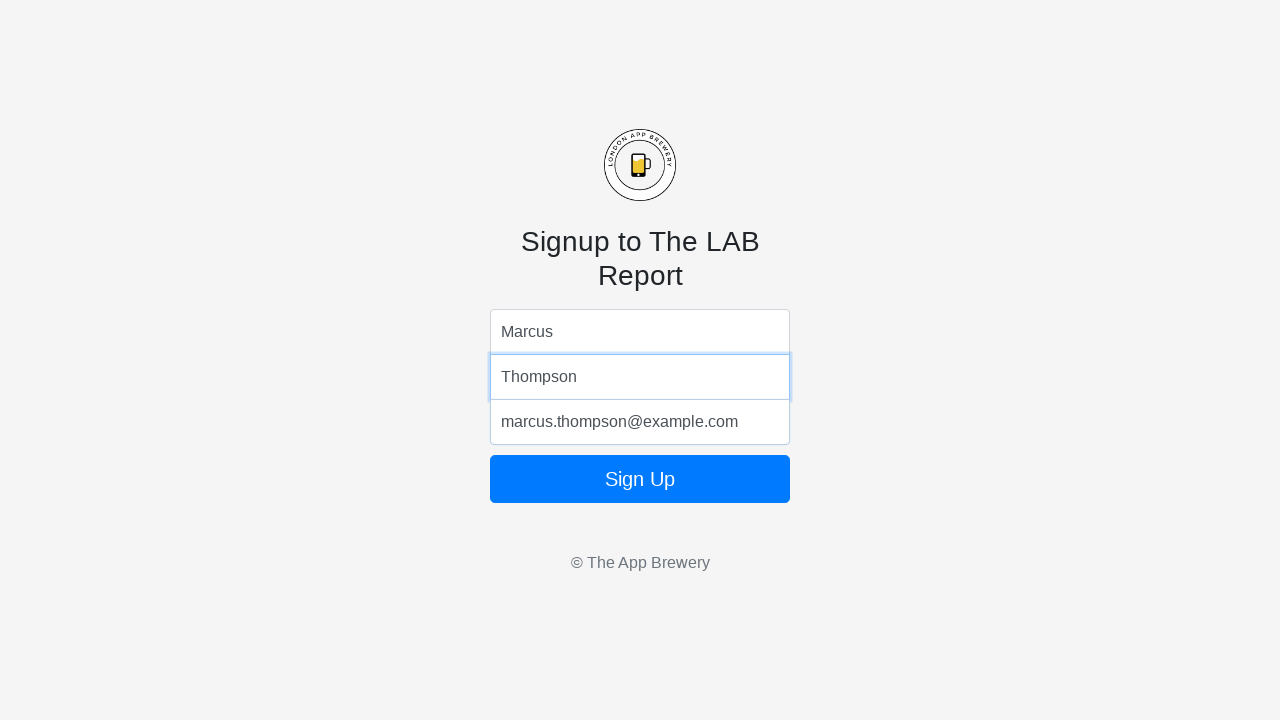

Clicked submit button to submit the signup form at (640, 479) on .btn
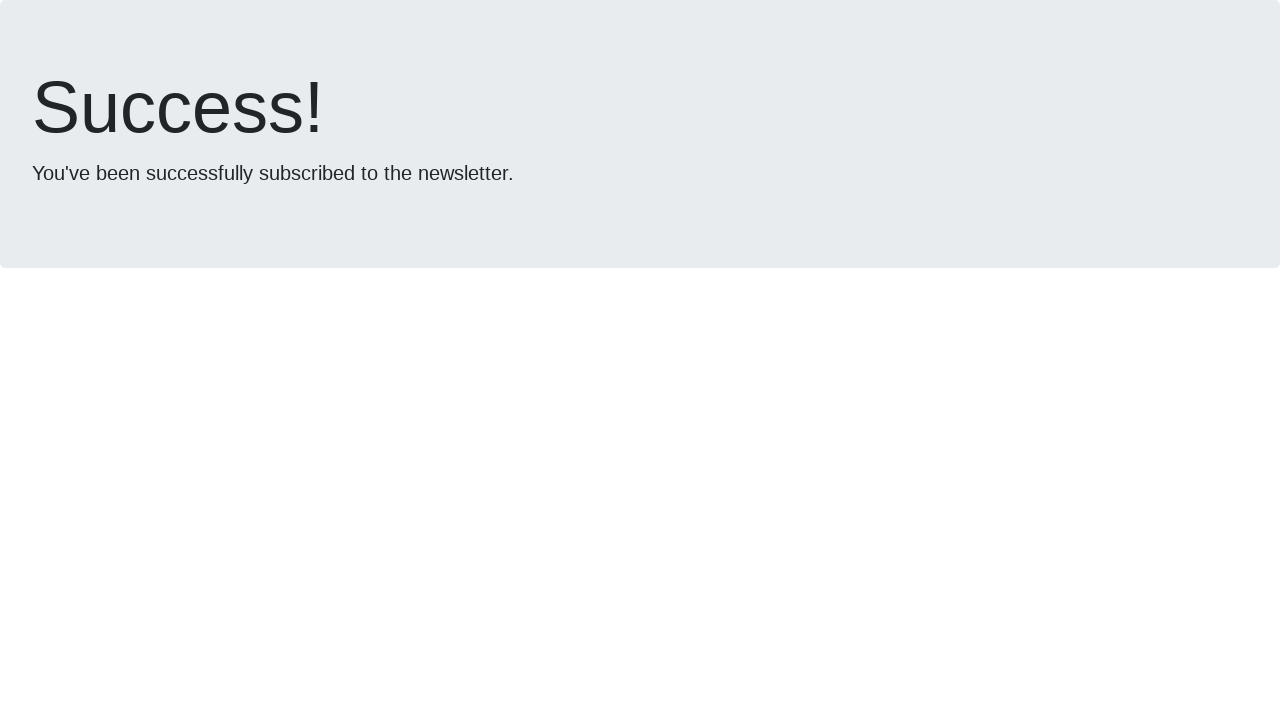

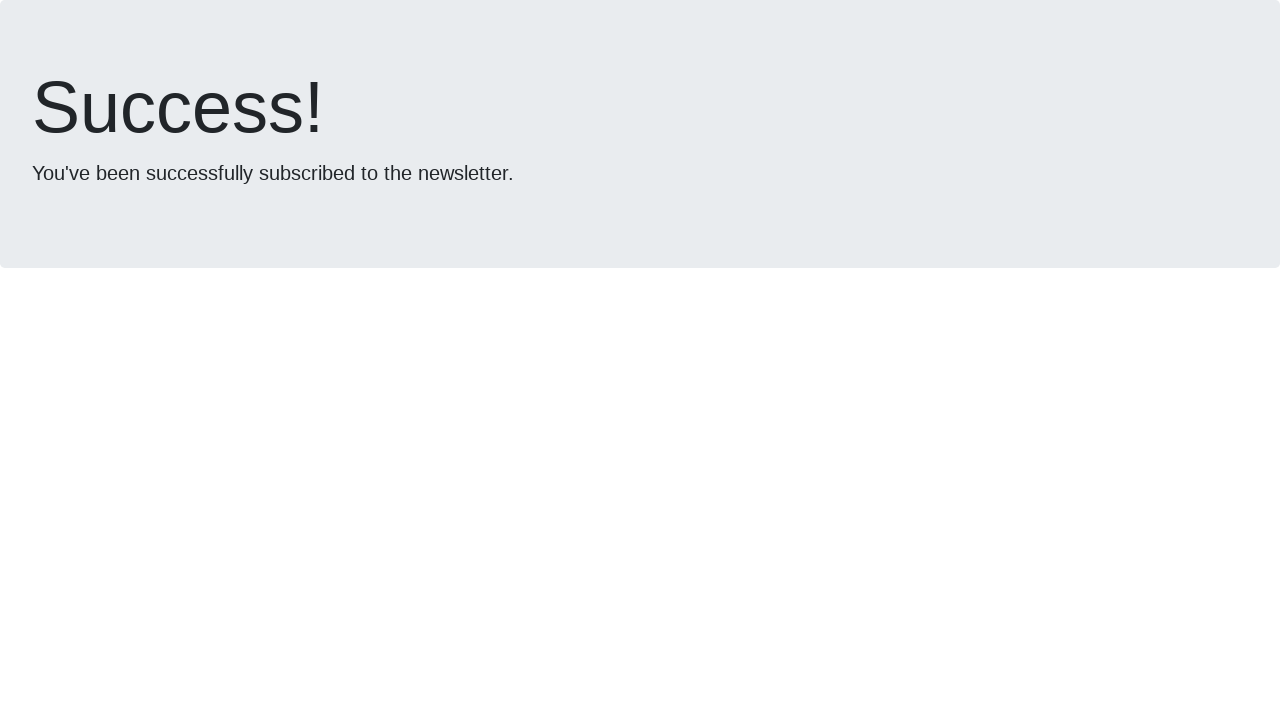